Tests synchronization by clicking a button and verifying a message is displayed

Starting URL: https://dgotlieb.github.io/Selenium/synchronization.html

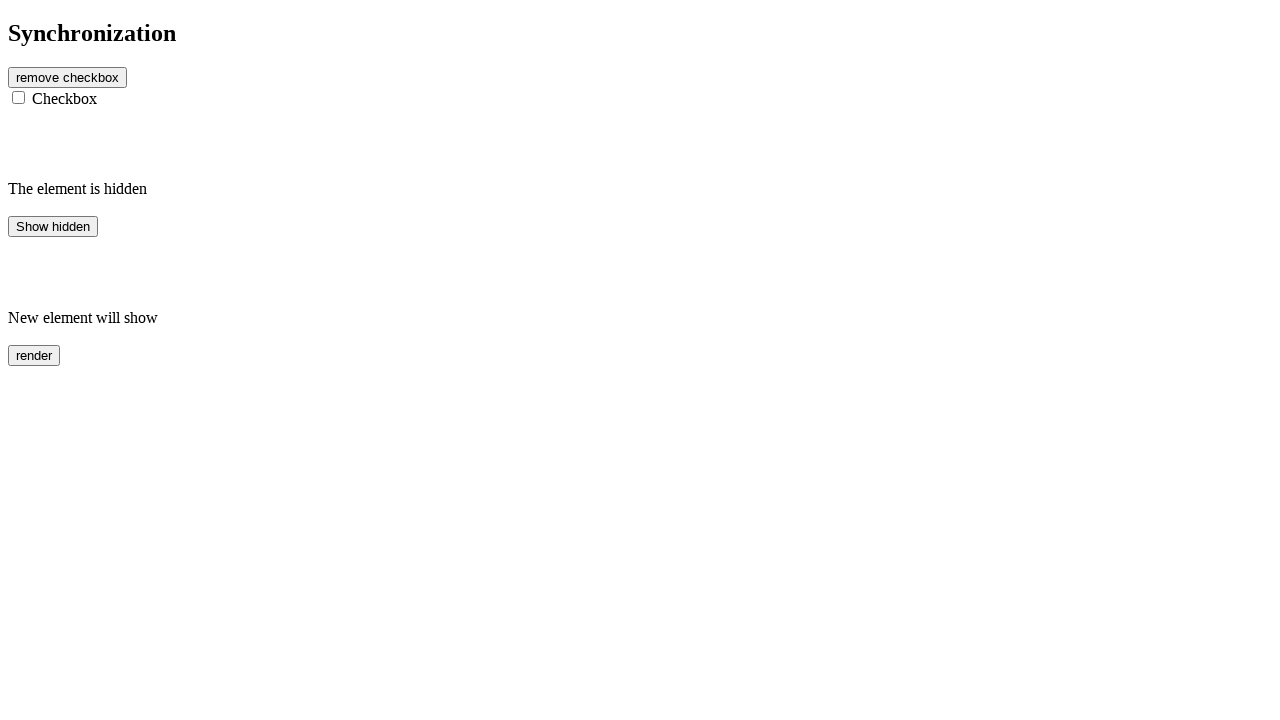

Waited for button to be visible
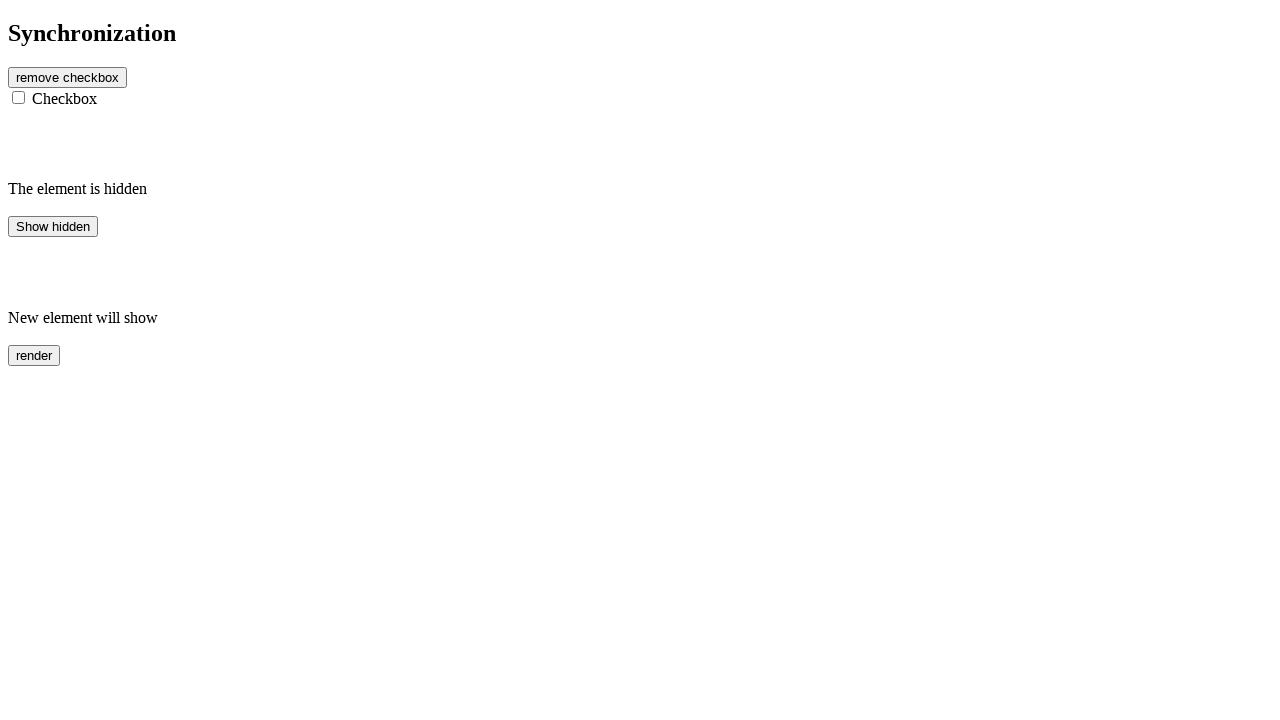

Clicked the button to trigger synchronization at (68, 77) on #btn
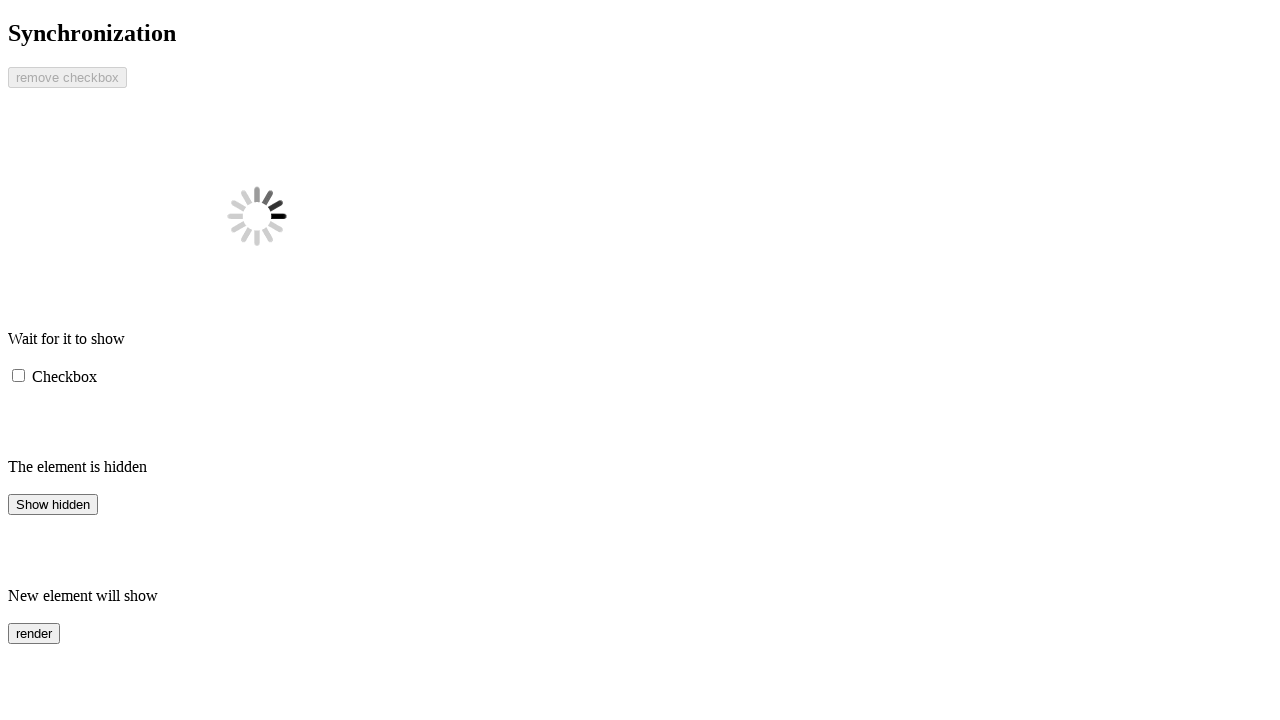

Verified message is displayed after button click
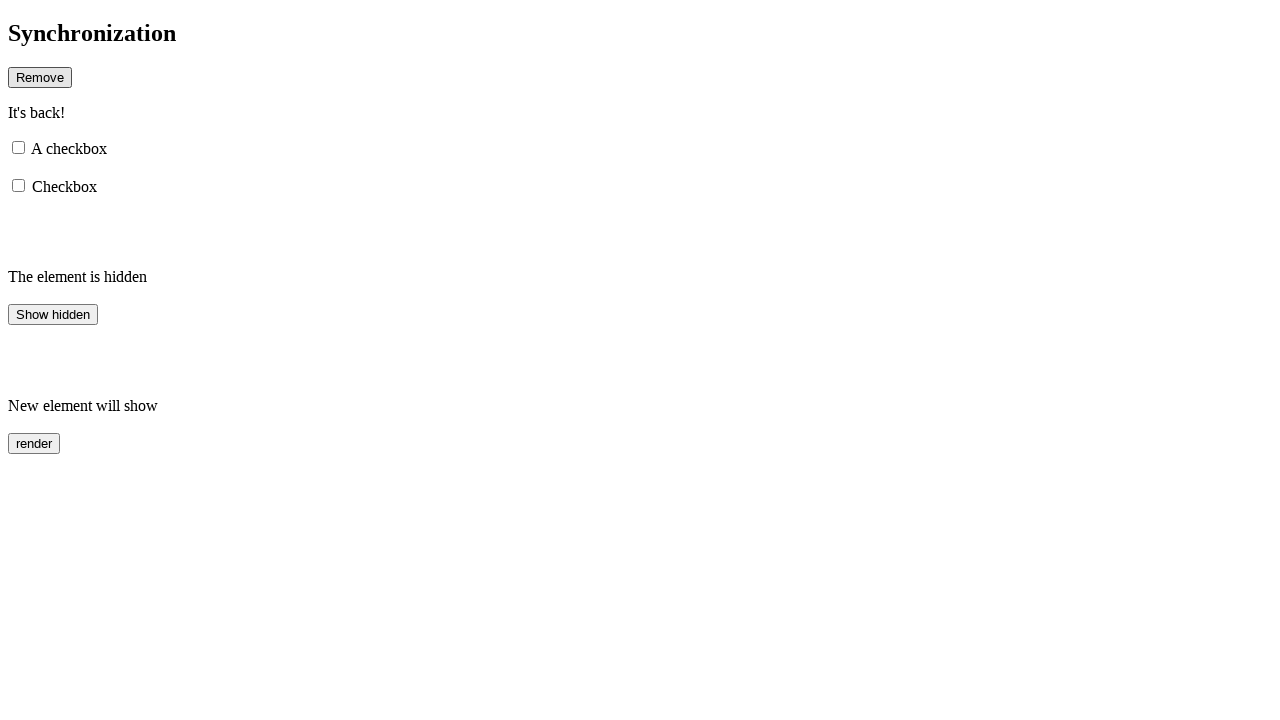

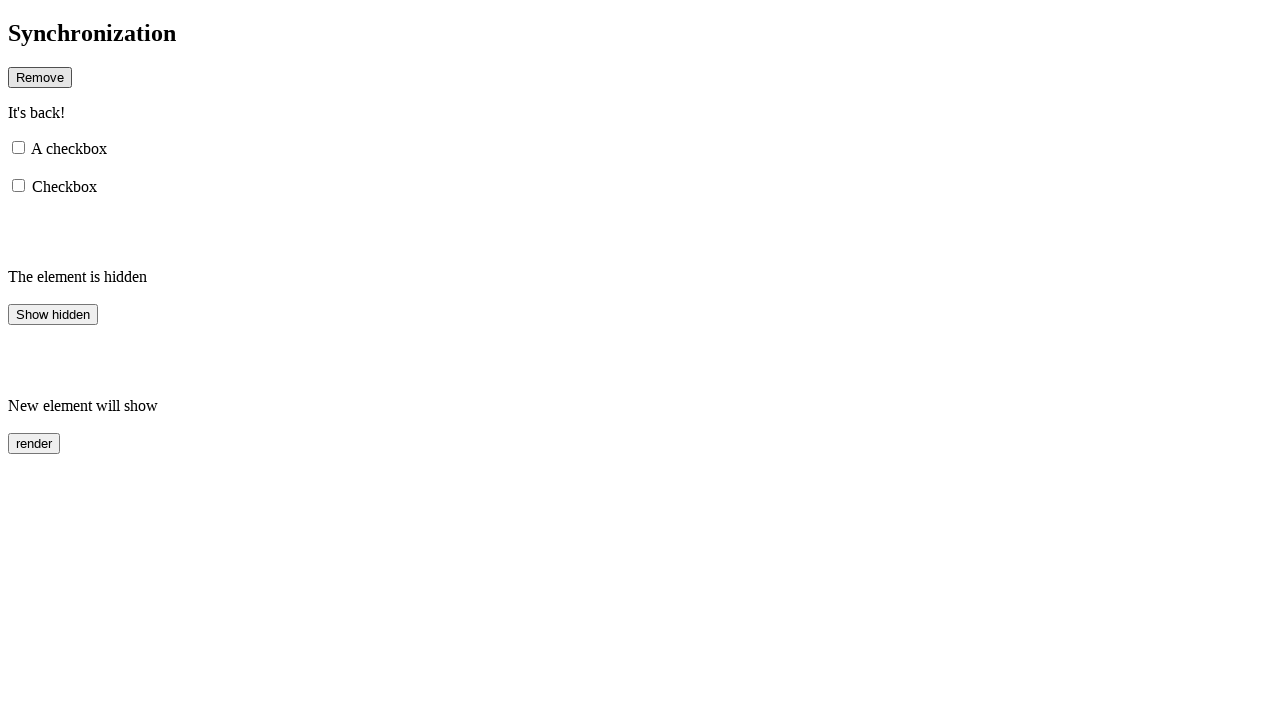